Tests prompt dialog functionality by clicking a button to trigger a prompt, entering text, and accepting it

Starting URL: https://demoqa.com/alerts

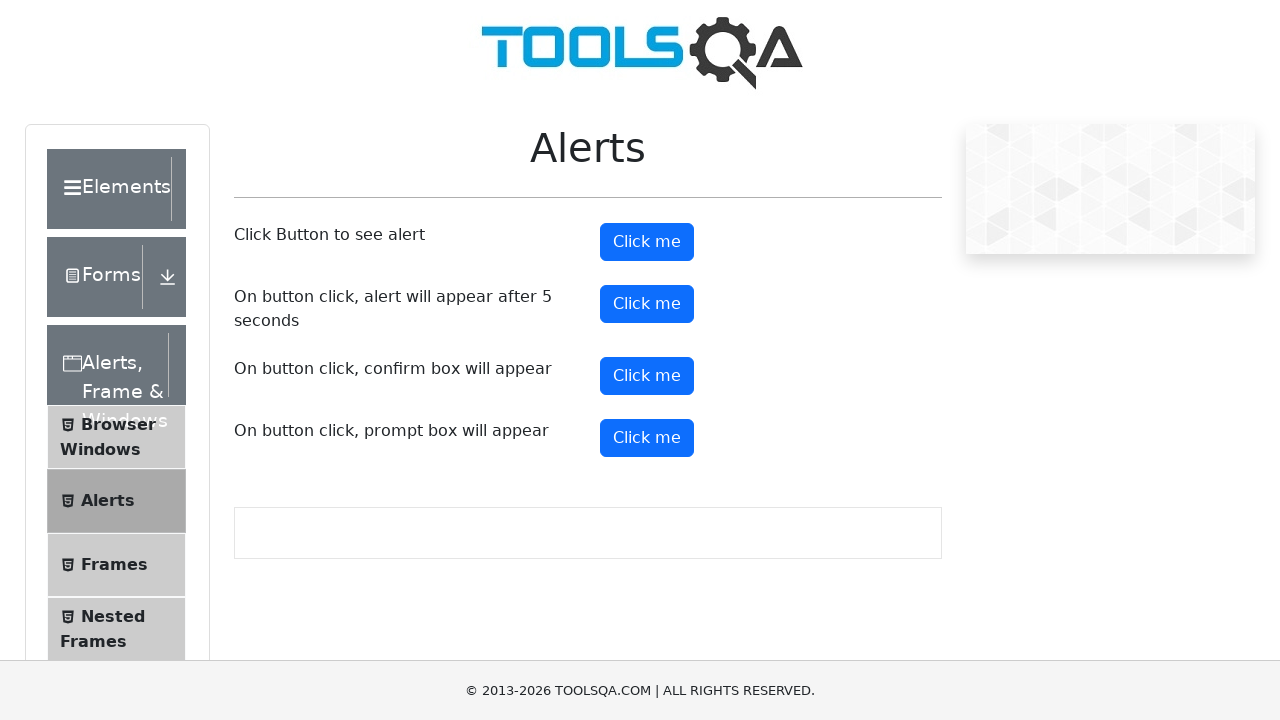

Set up dialog handler to accept prompt with text 'Prativa'
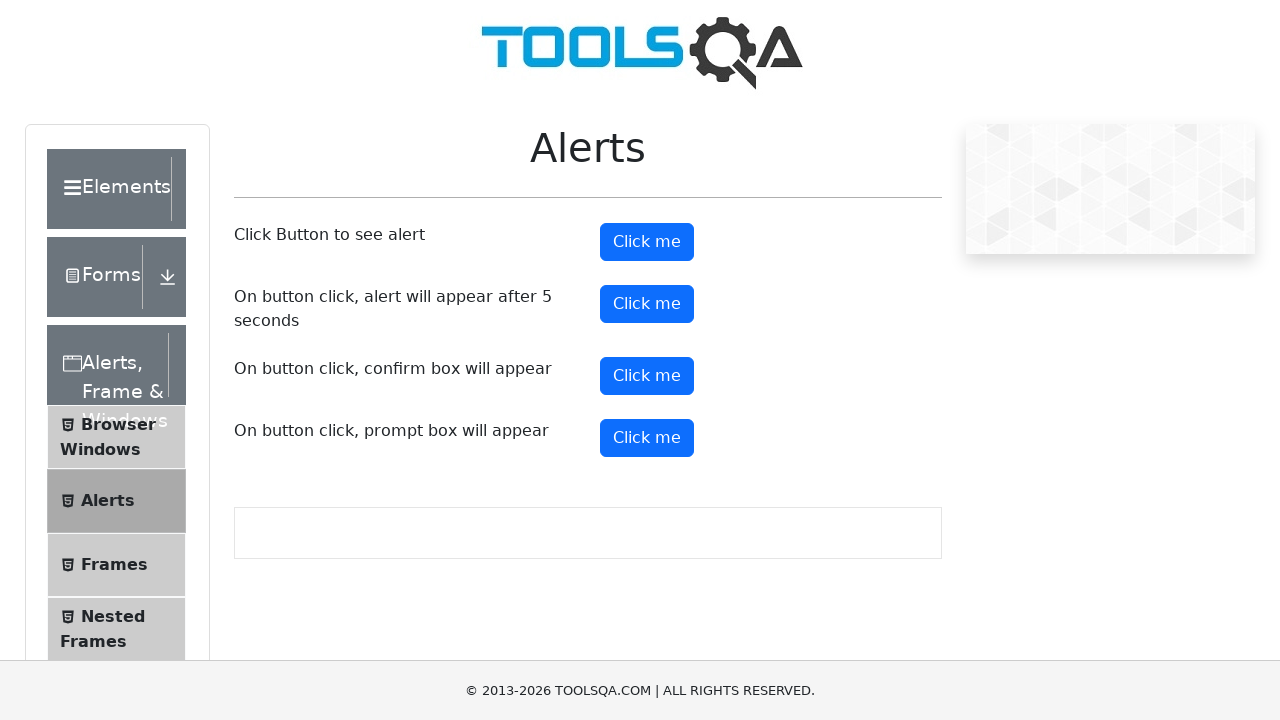

Clicked prompt button to trigger dialog at (647, 438) on button#promtButton
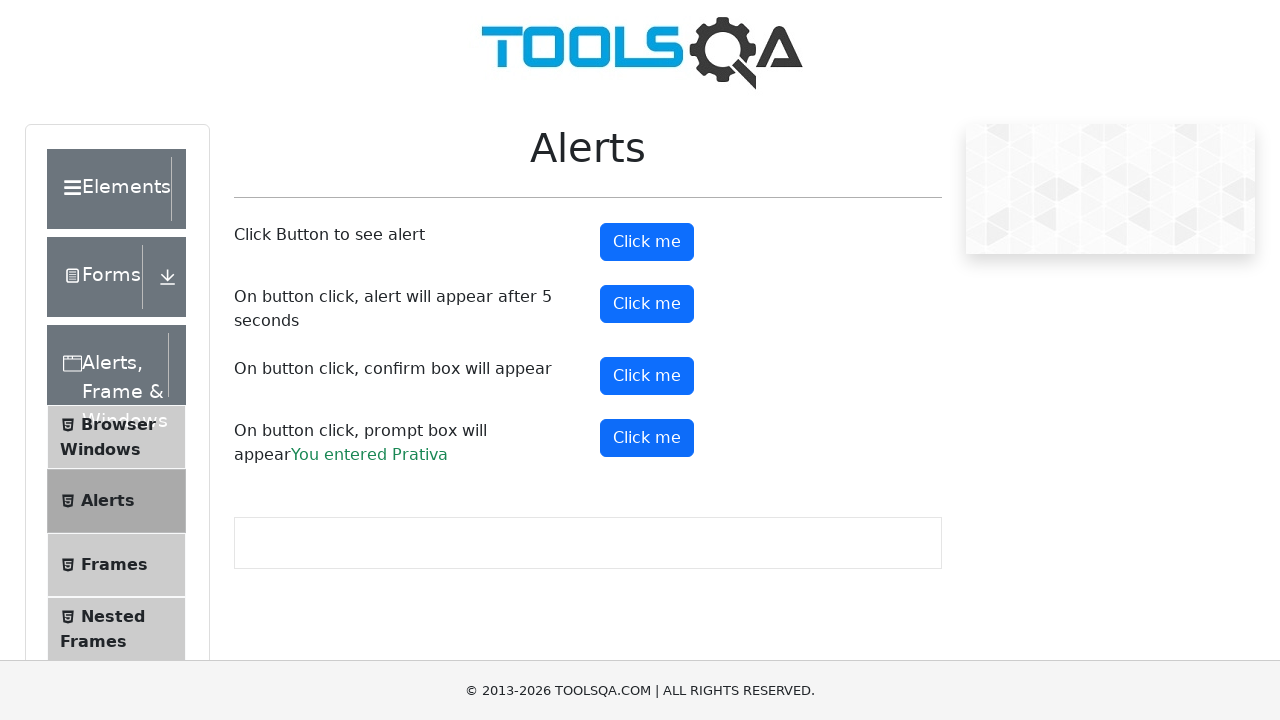

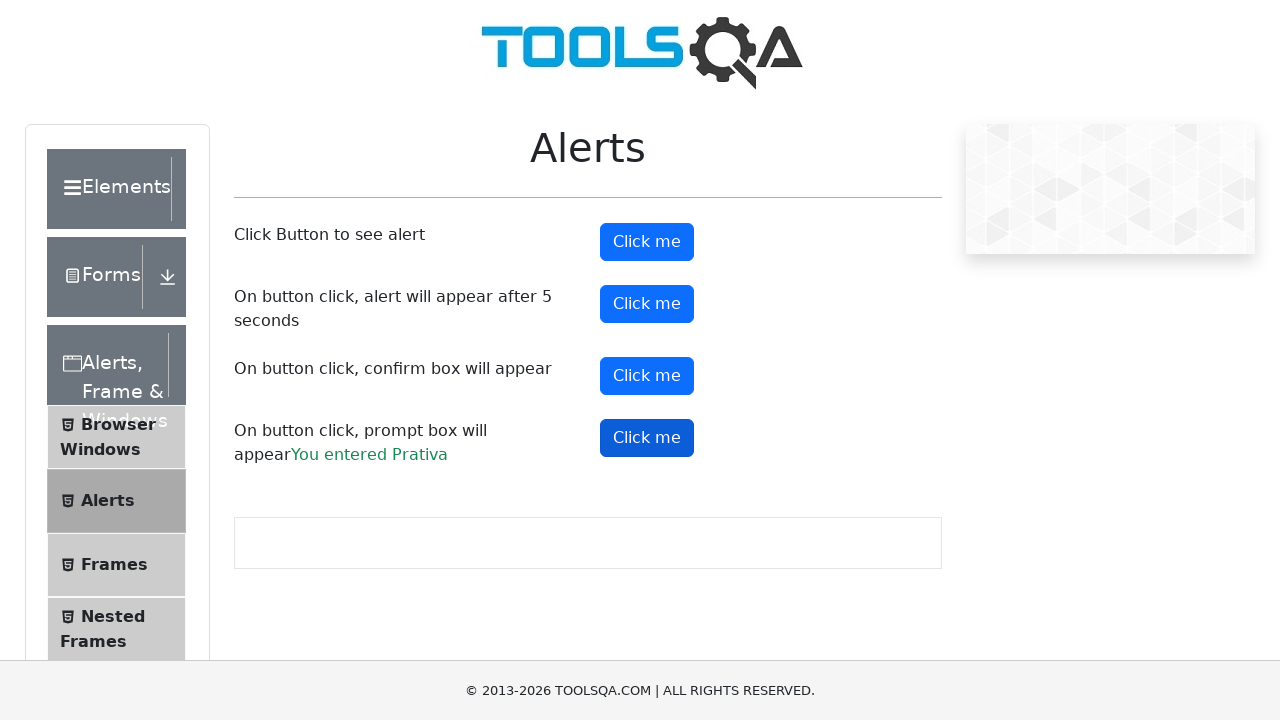